Tests a text box form by filling in user name, email, current address fields using keyboard navigation (Tab key), then copies the current address to permanent address field using keyboard shortcuts (Ctrl+A, Ctrl+C, Ctrl+V), and submits the form.

Starting URL: https://demoqa.com/text-box

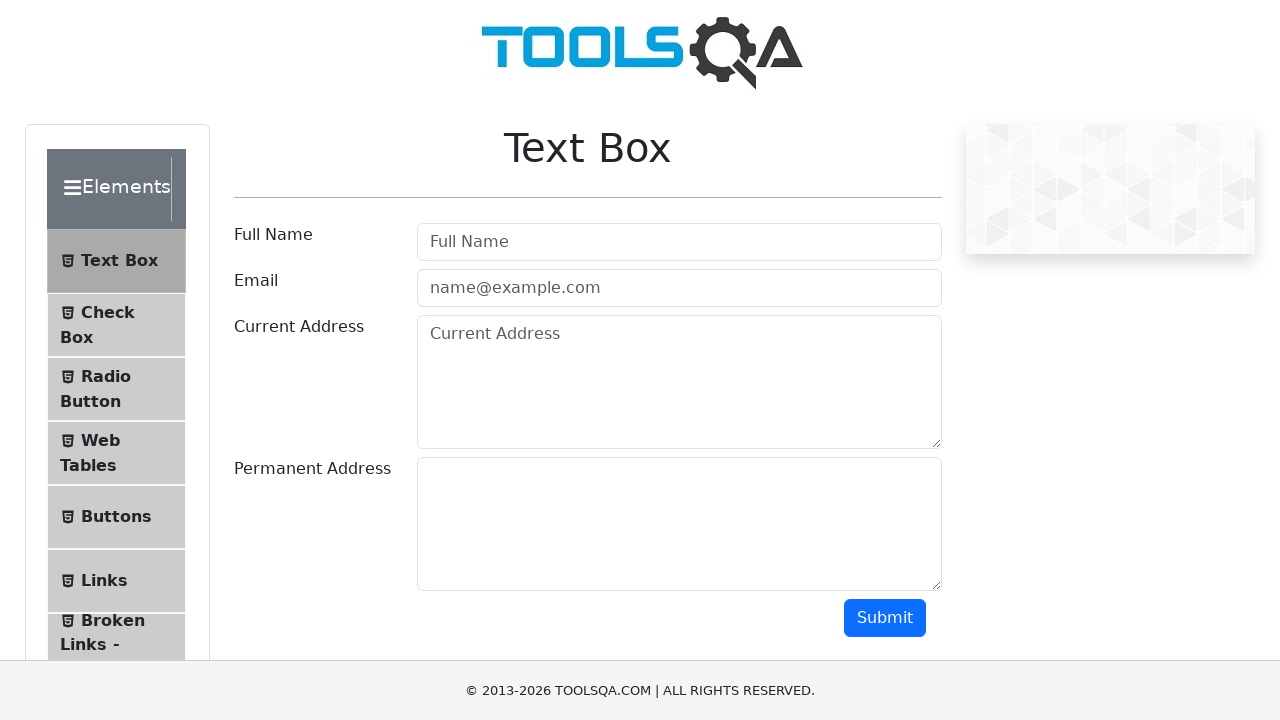

Filled username field with 'amit' on input#userName
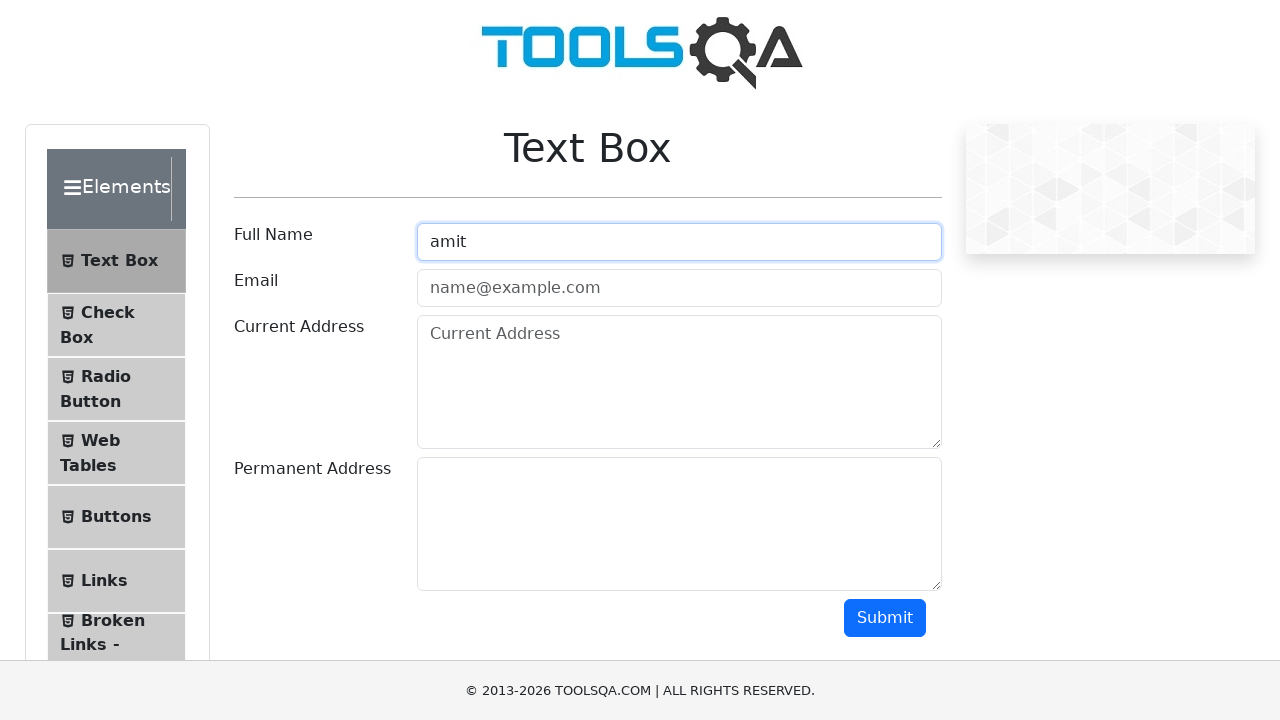

Pressed Tab to navigate to email field on input#userName
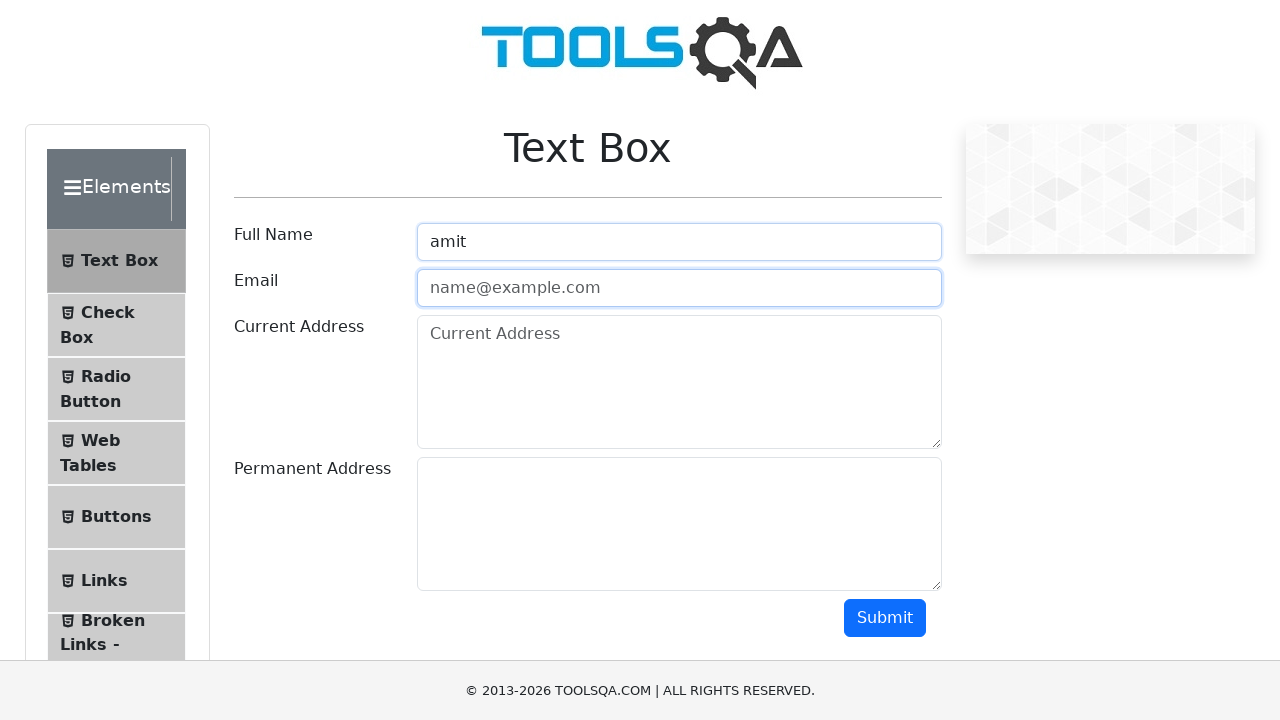

Filled email field with 'automationclass@gmail.com'
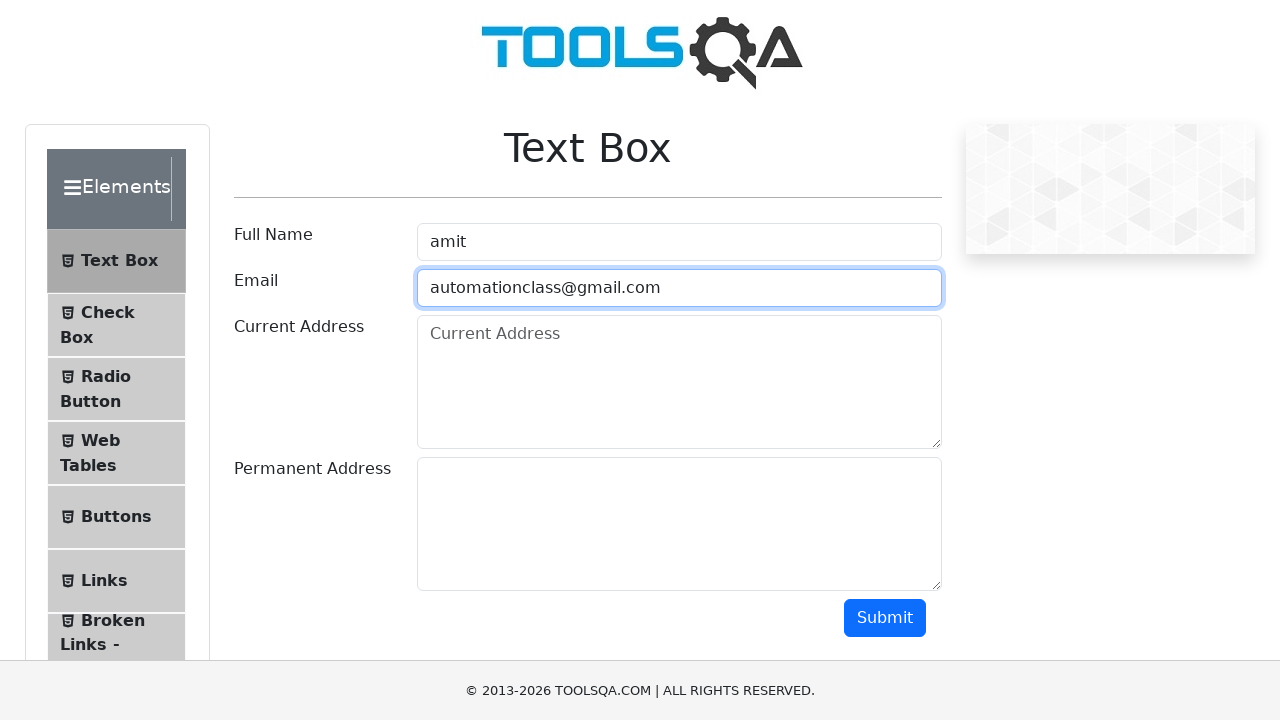

Pressed Tab to navigate to current address field
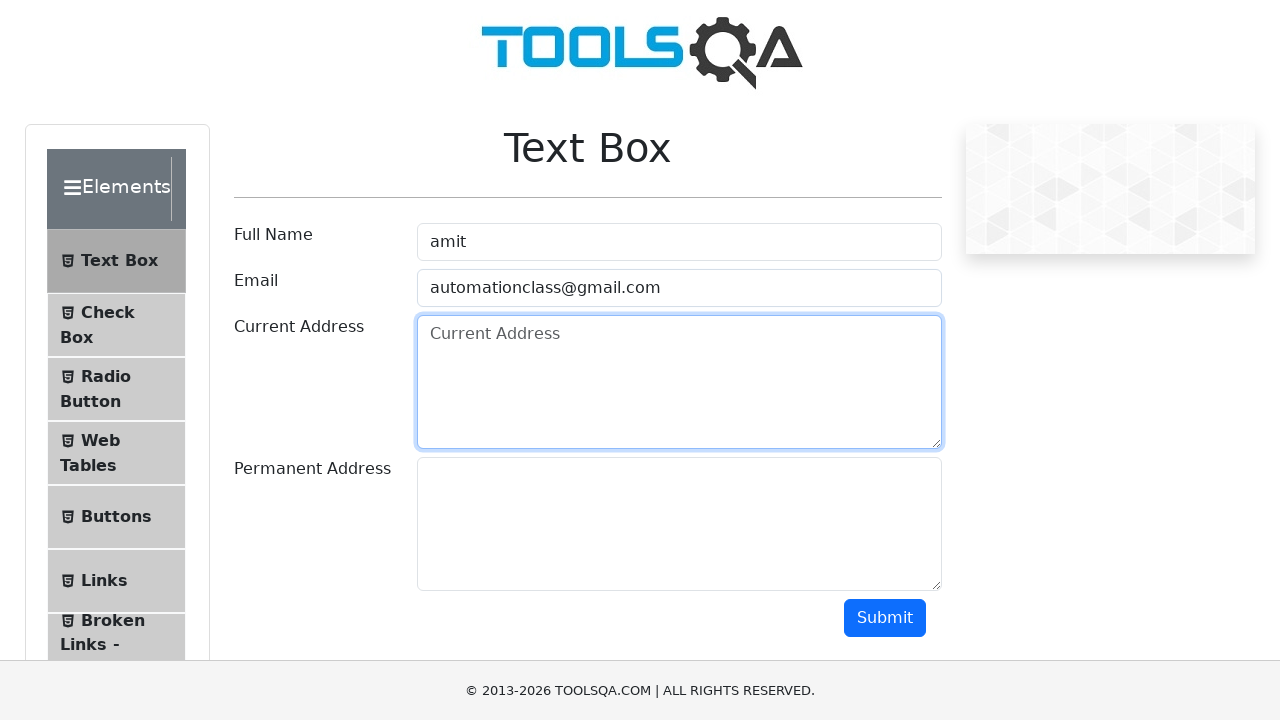

Filled current address field with 'Nagpur'
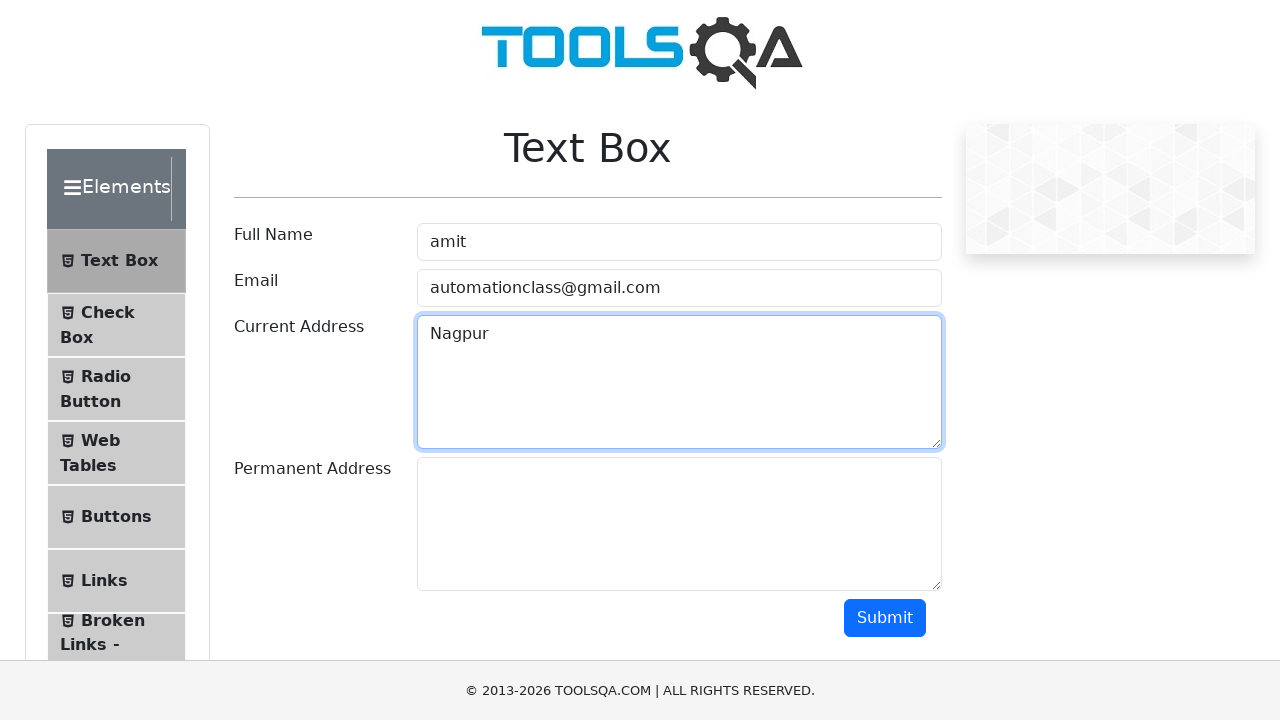

Selected all text in current address field using Ctrl+A
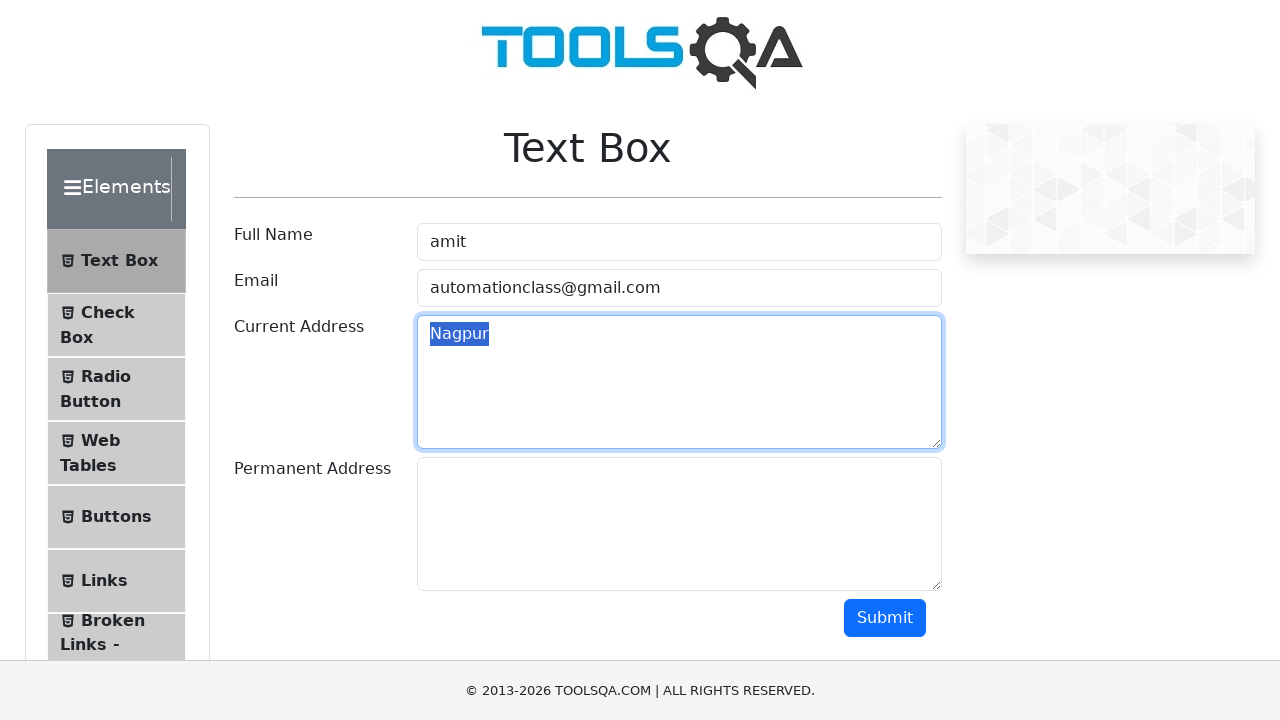

Copied current address text using Ctrl+C
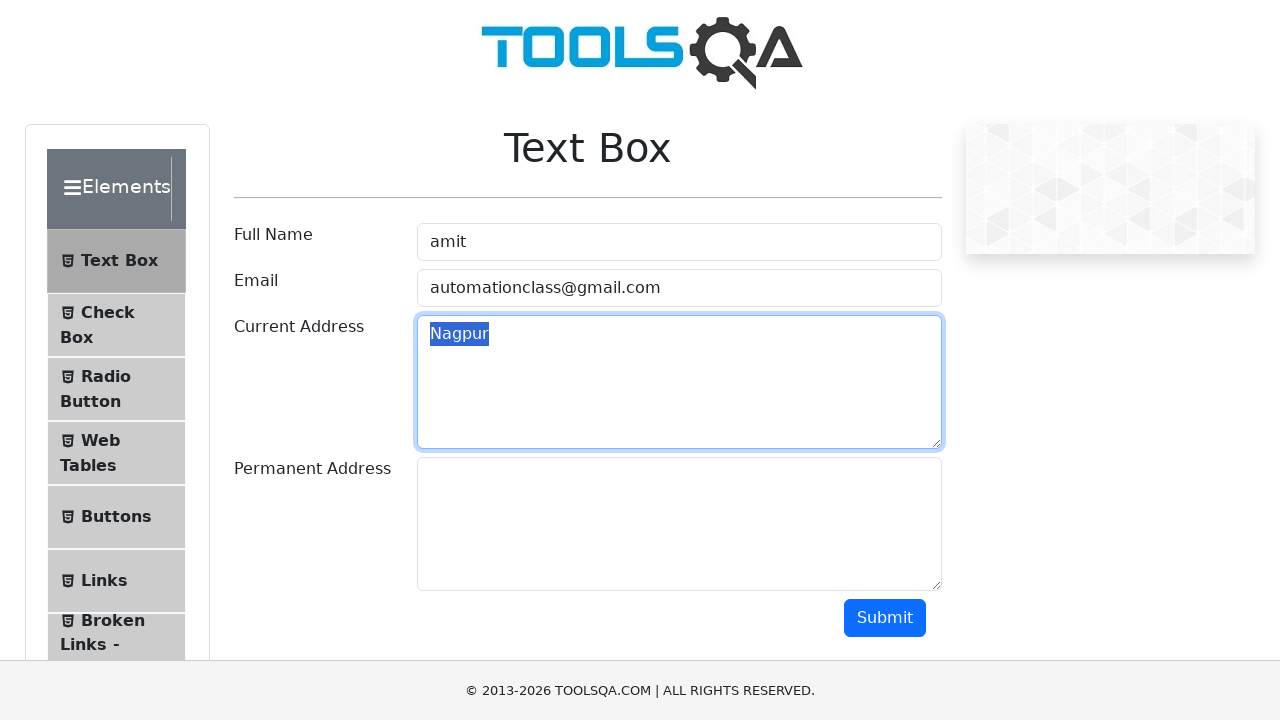

Pressed Tab to navigate to permanent address field
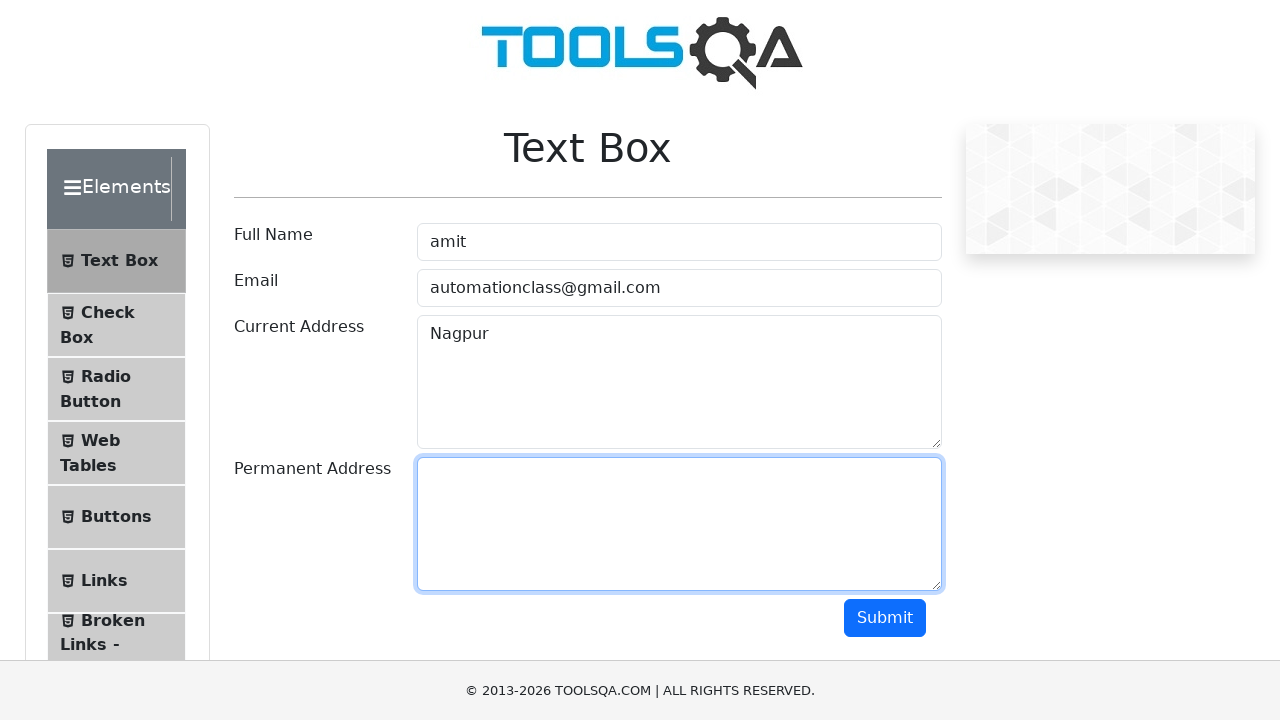

Pasted address text to permanent address field using Ctrl+V
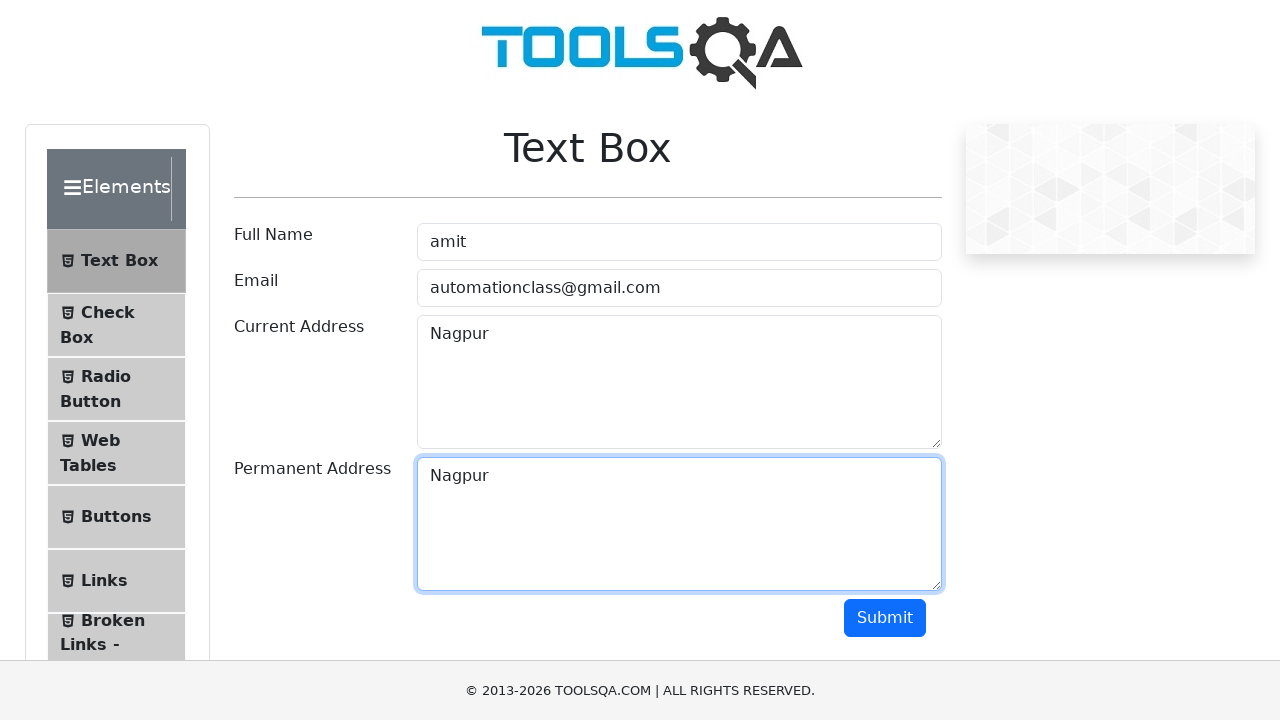

Clicked submit button to submit the form at (885, 618) on button#submit
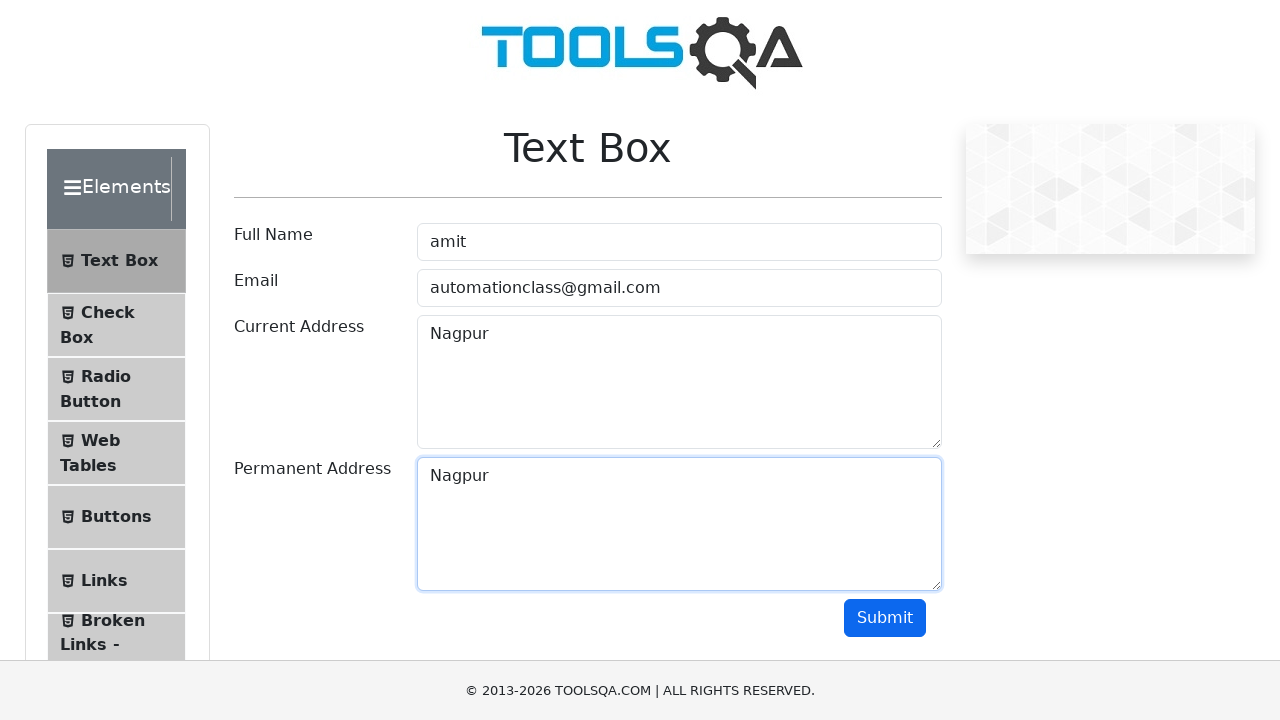

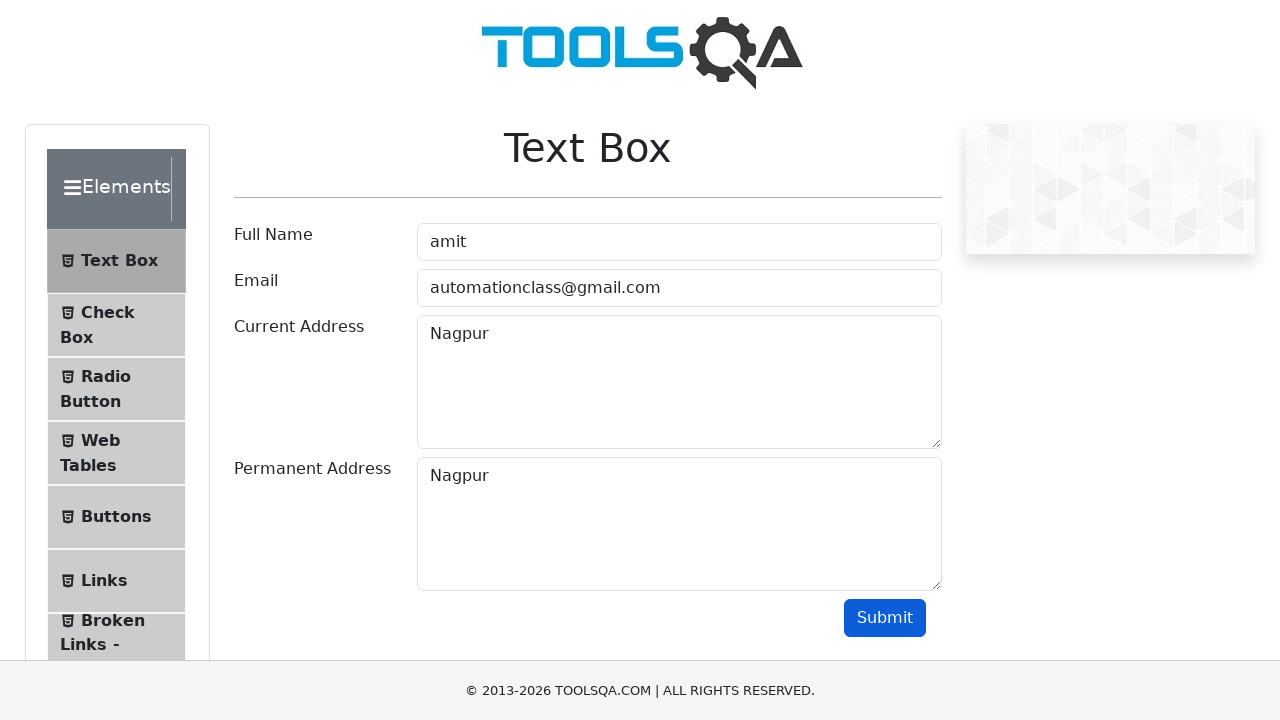